Tests double-click functionality by performing a double-click action on a button and verifying the success message appears

Starting URL: https://demoqa.com/buttons

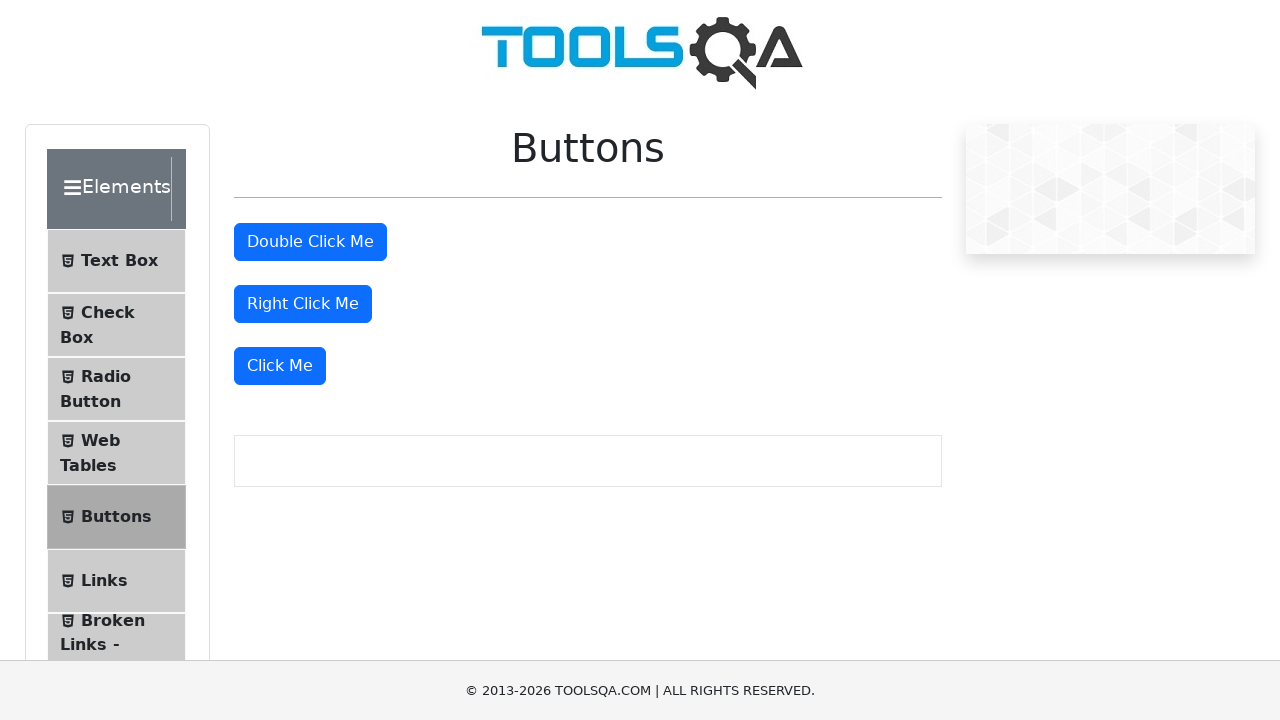

Performed double-click action on 'Double Click Me' button at (310, 242) on #doubleClickBtn
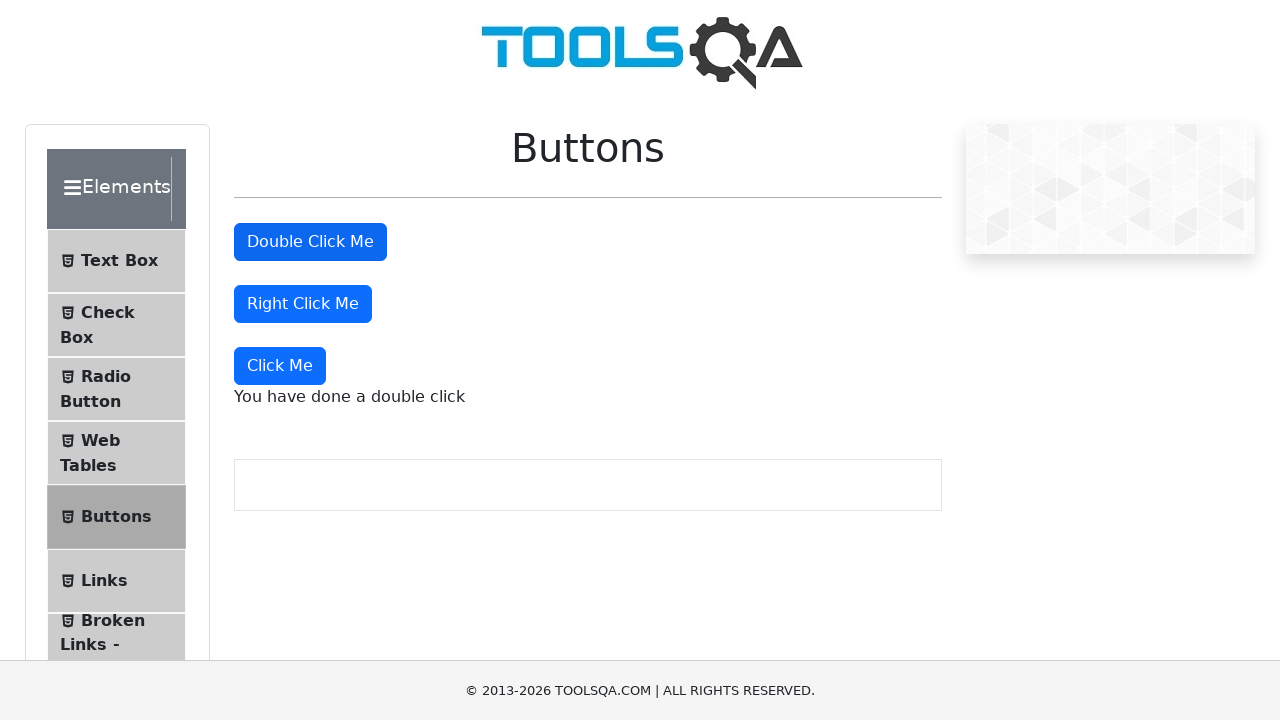

Double-click success message appeared
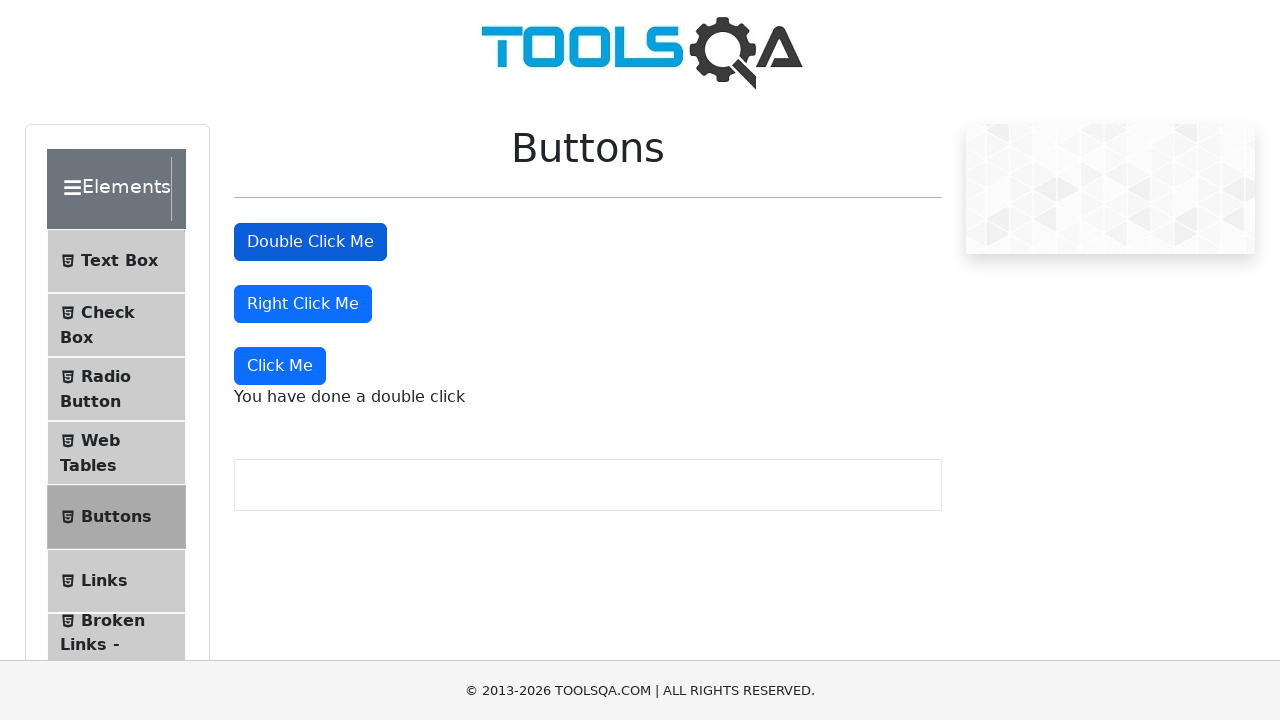

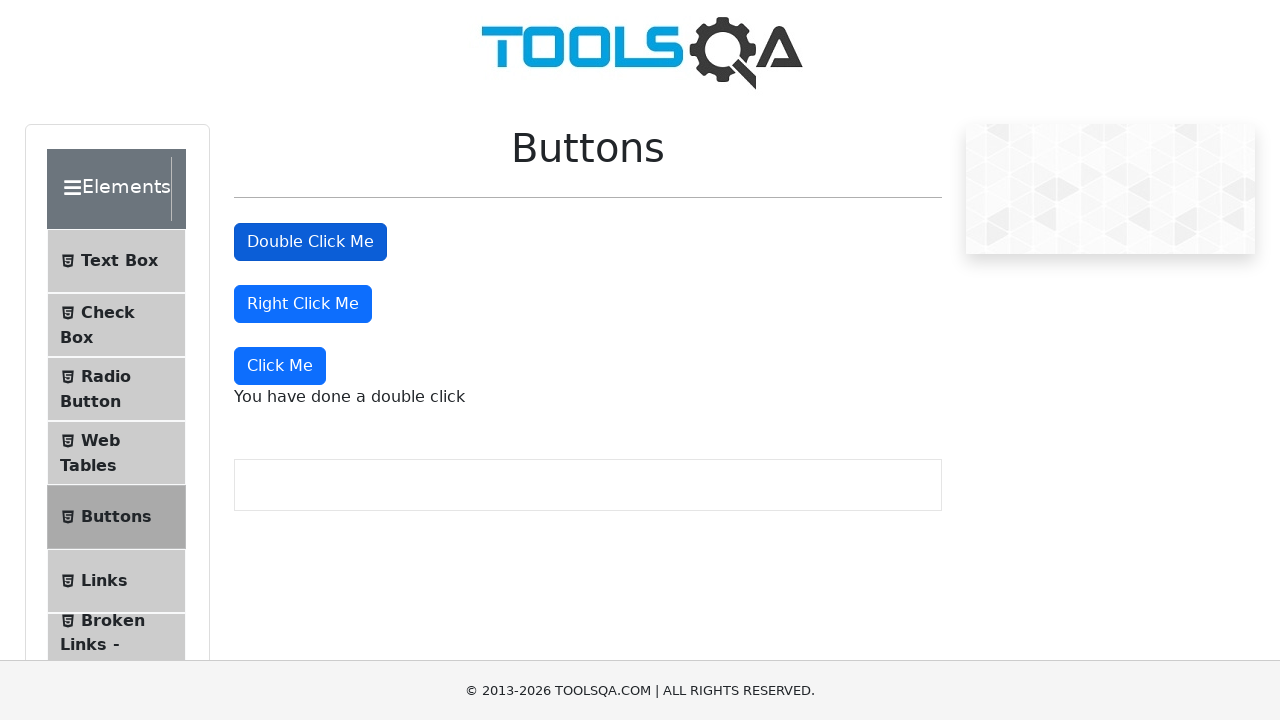